Tests radio button selection and element visibility toggle functionality on an automation practice page

Starting URL: https://rahulshettyacademy.com/AutomationPractice/

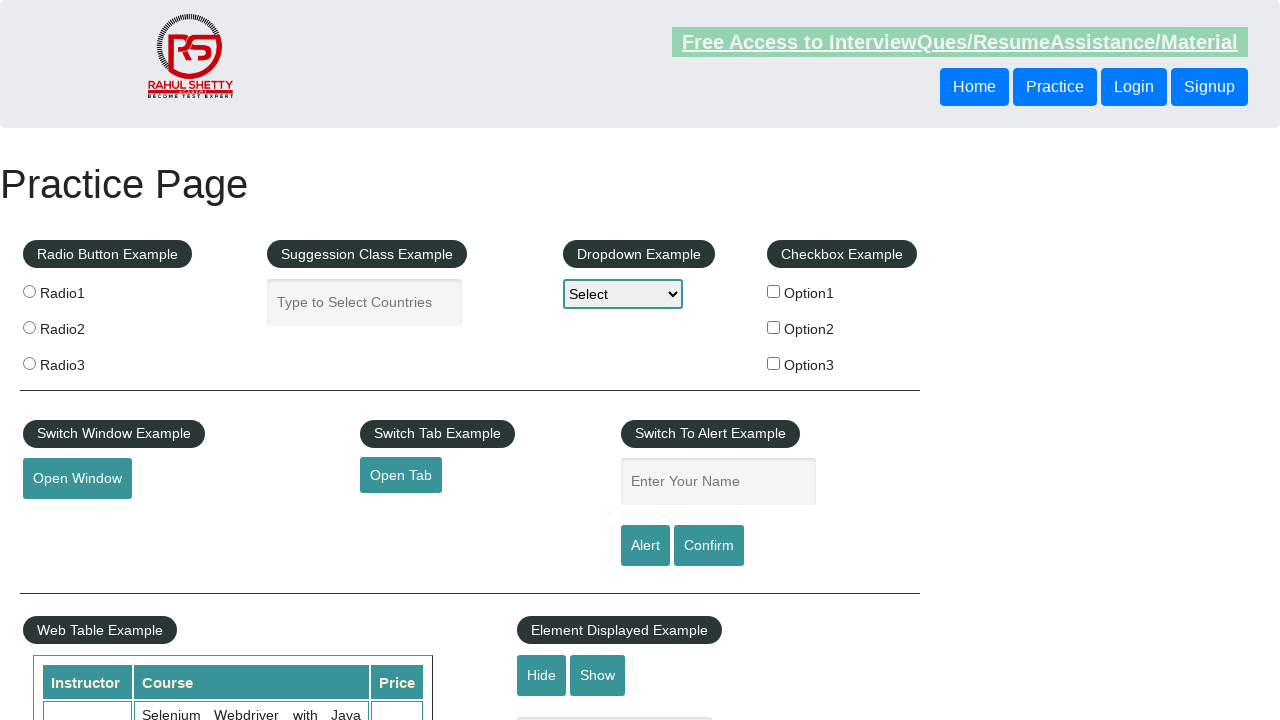

Clicked the third radio button at (29, 363) on .radioButton >> nth=2
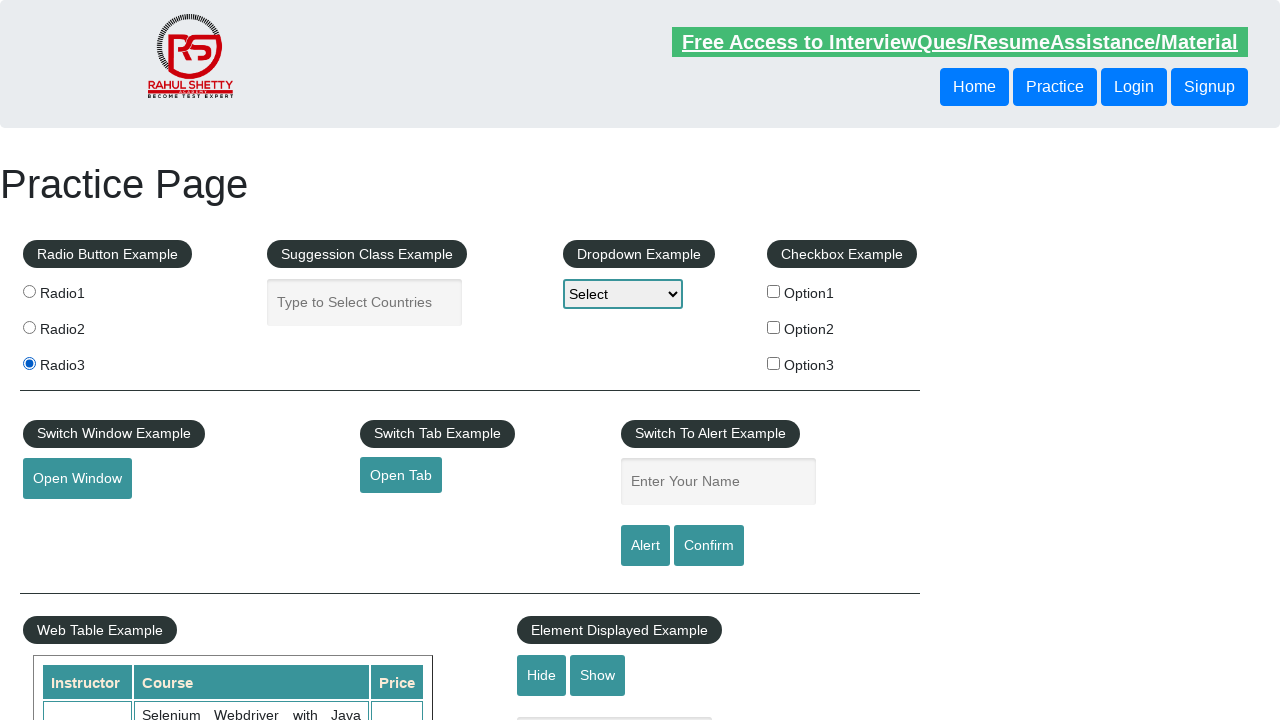

Verified that the third radio button is selected
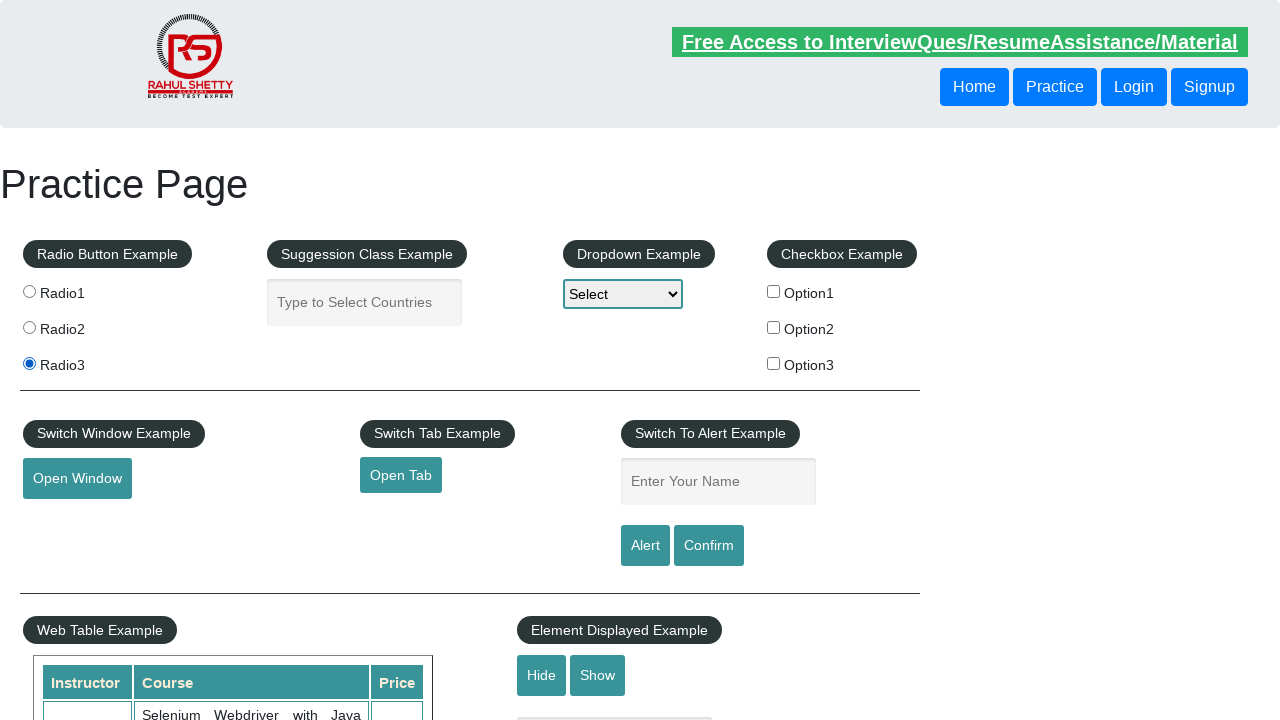

Verified that the text box is initially visible
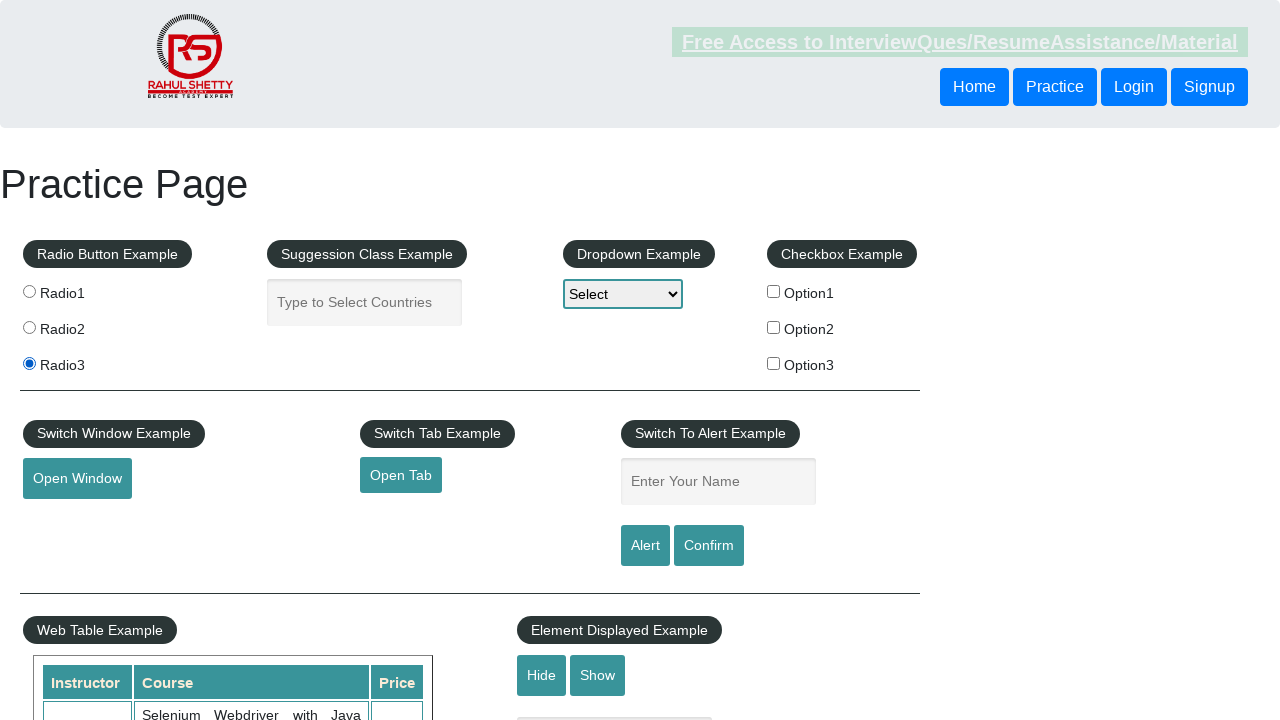

Clicked the hide button to hide the text box at (542, 675) on #hide-textbox
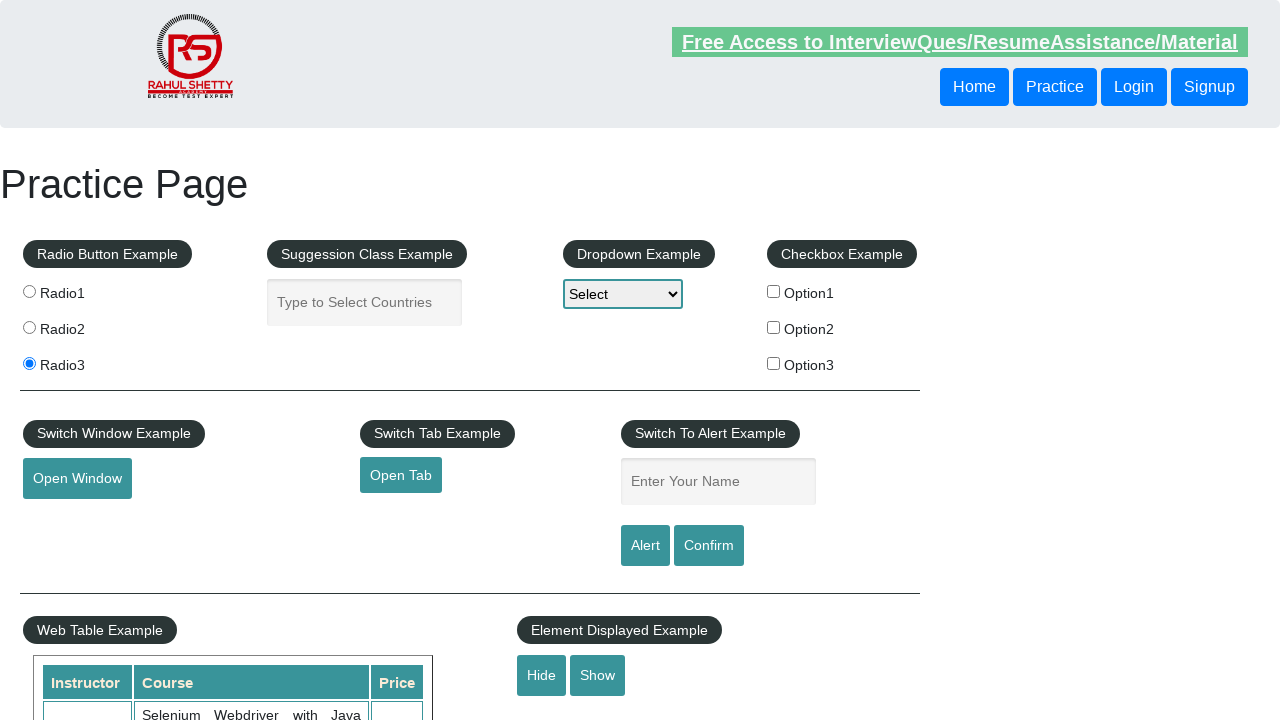

Verified that the text box is now hidden
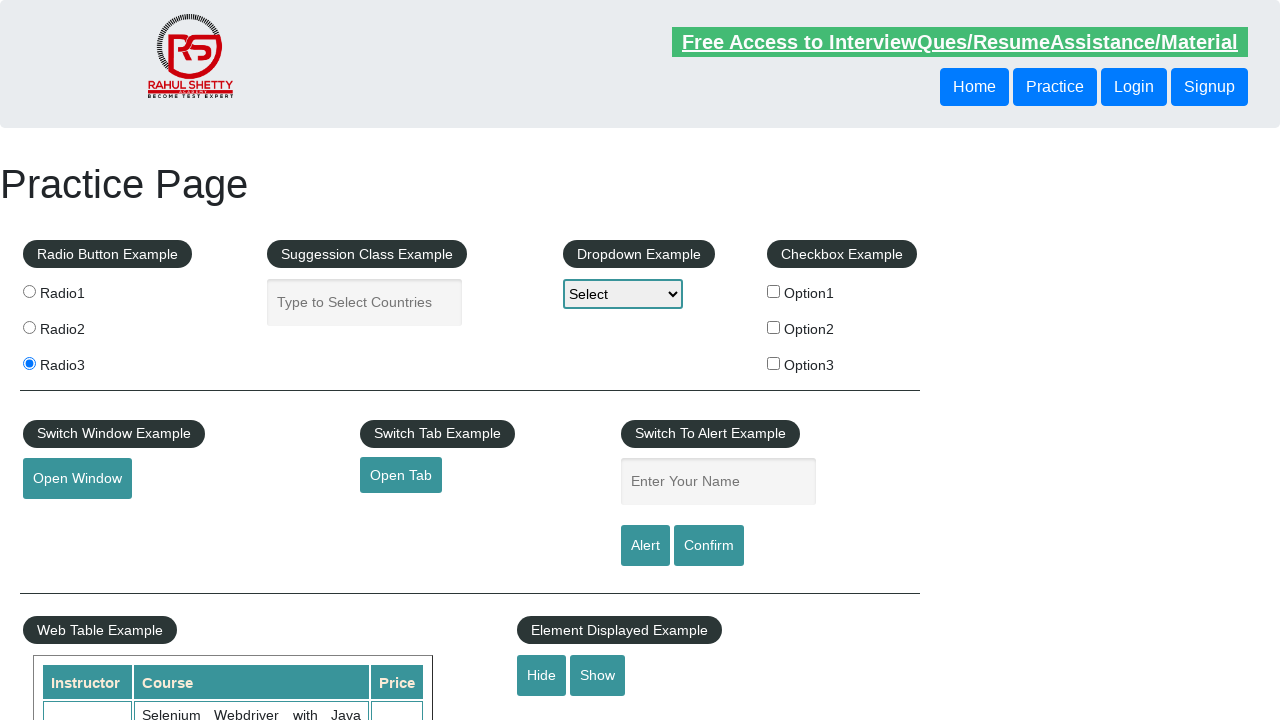

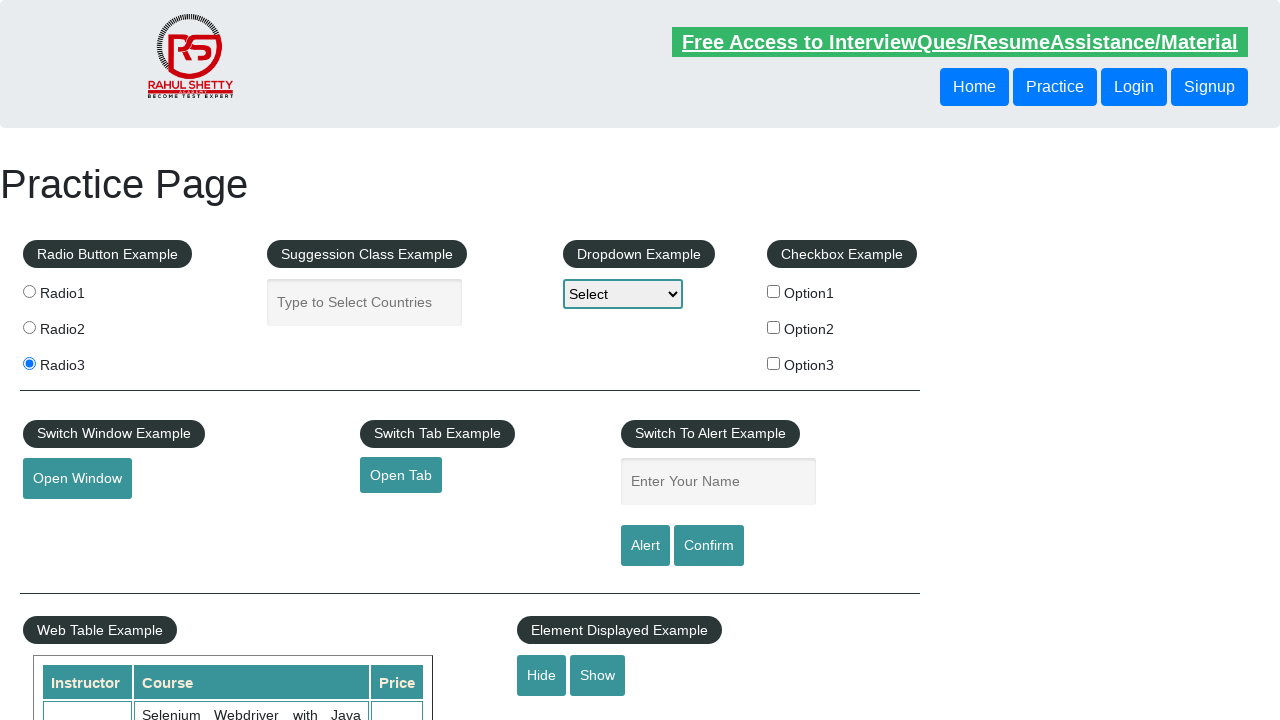